Navigates to a page with many elements and highlights a specific element by temporarily changing its border style to a red dashed border, then reverts the style after a brief pause.

Starting URL: http://the-internet.herokuapp.com/large

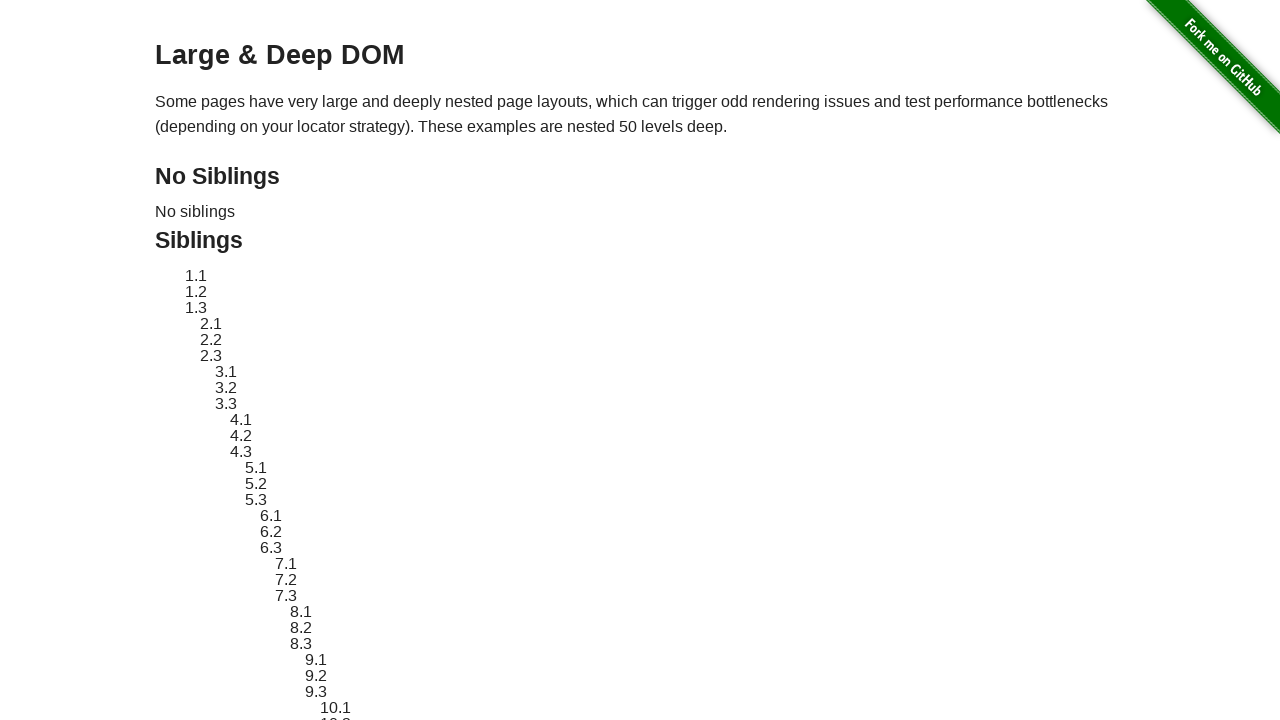

Navigated to large page with many elements
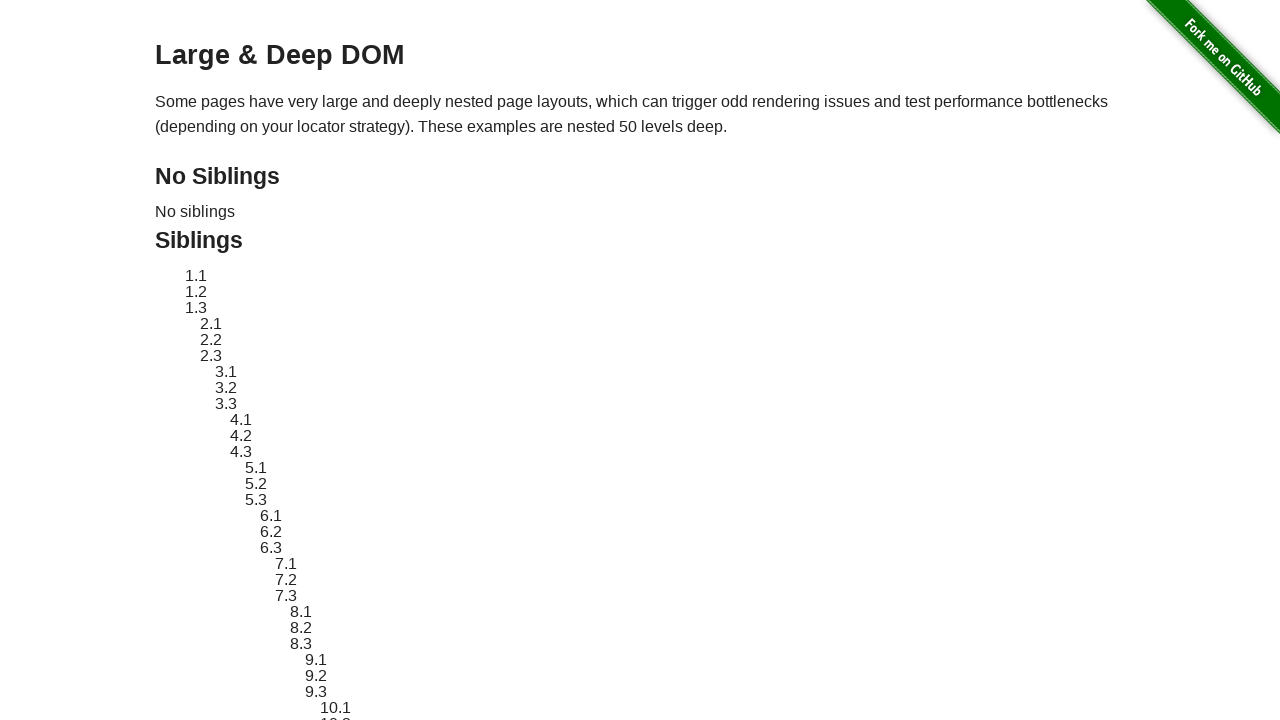

Located target element with id sibling-2.3
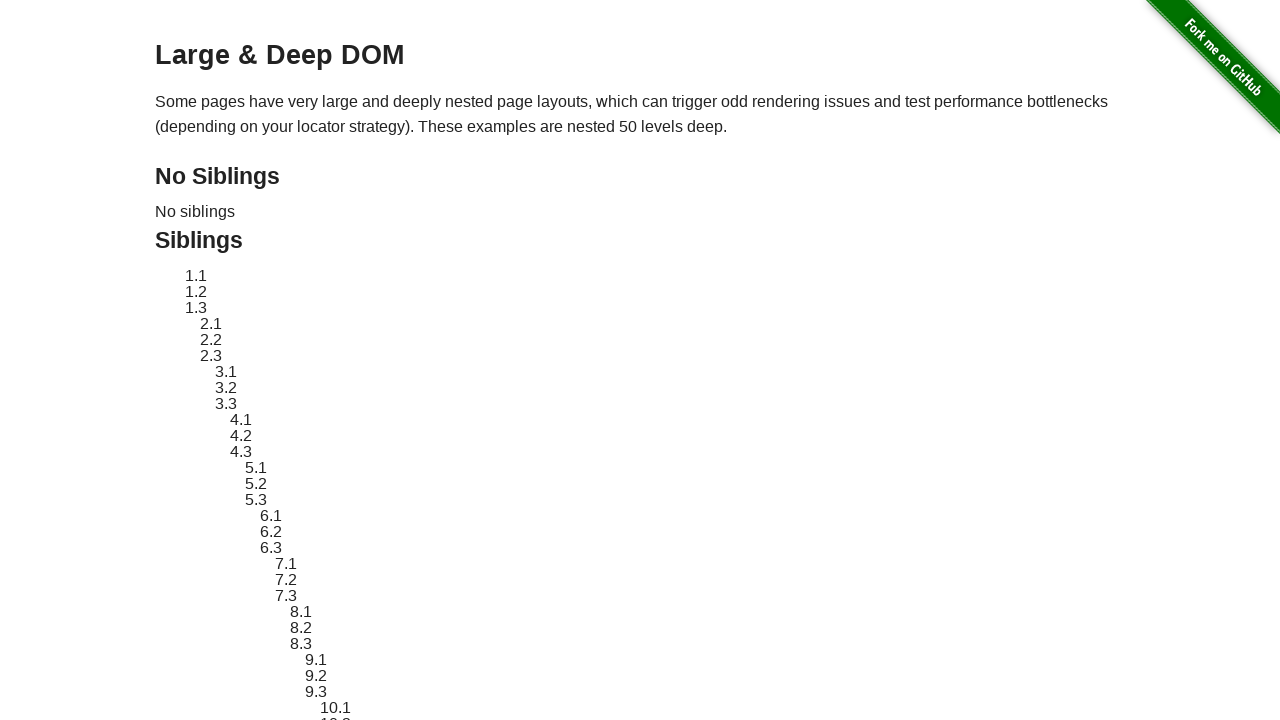

Retrieved original style attribute from target element
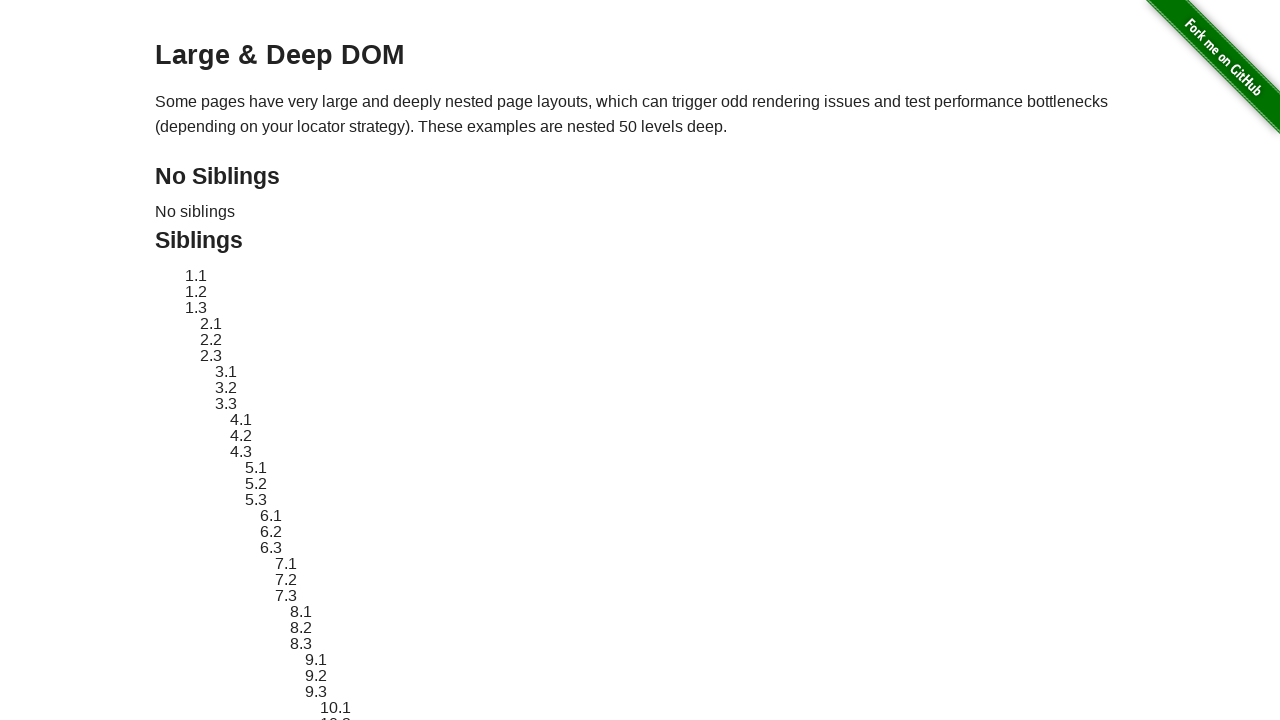

Applied red dashed border highlight to target element
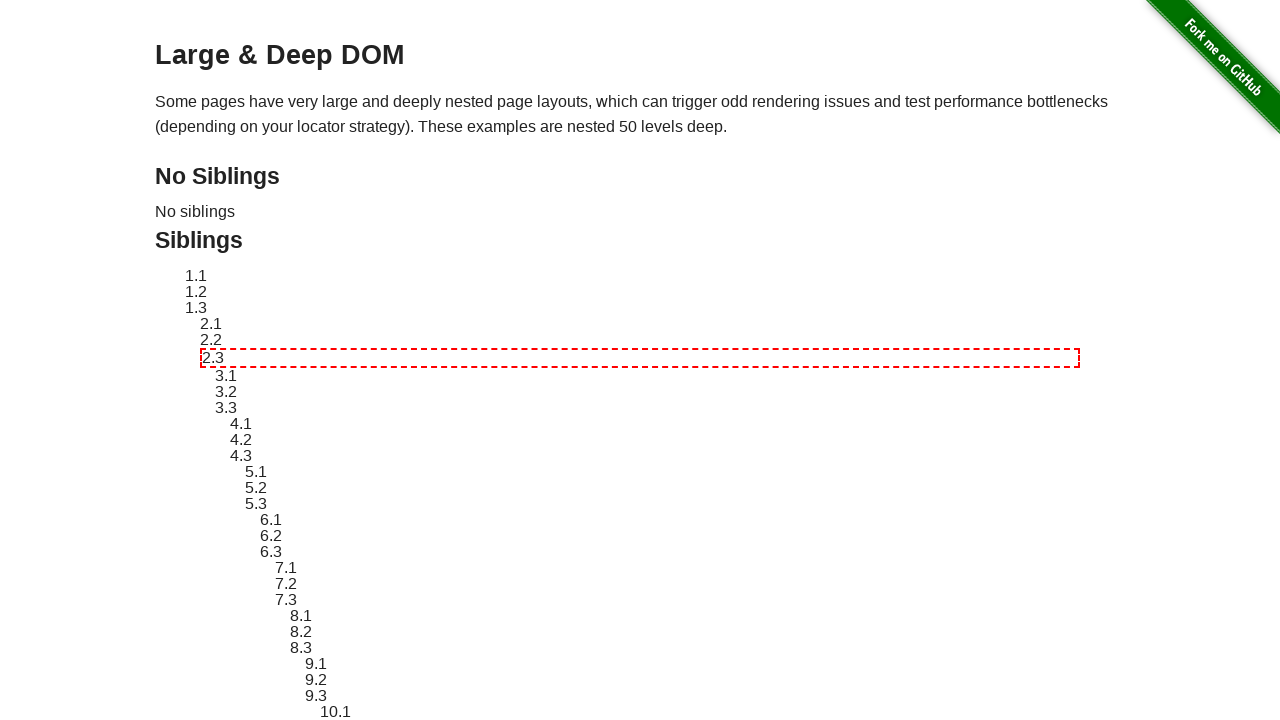

Waited 2 seconds to view the highlighted element
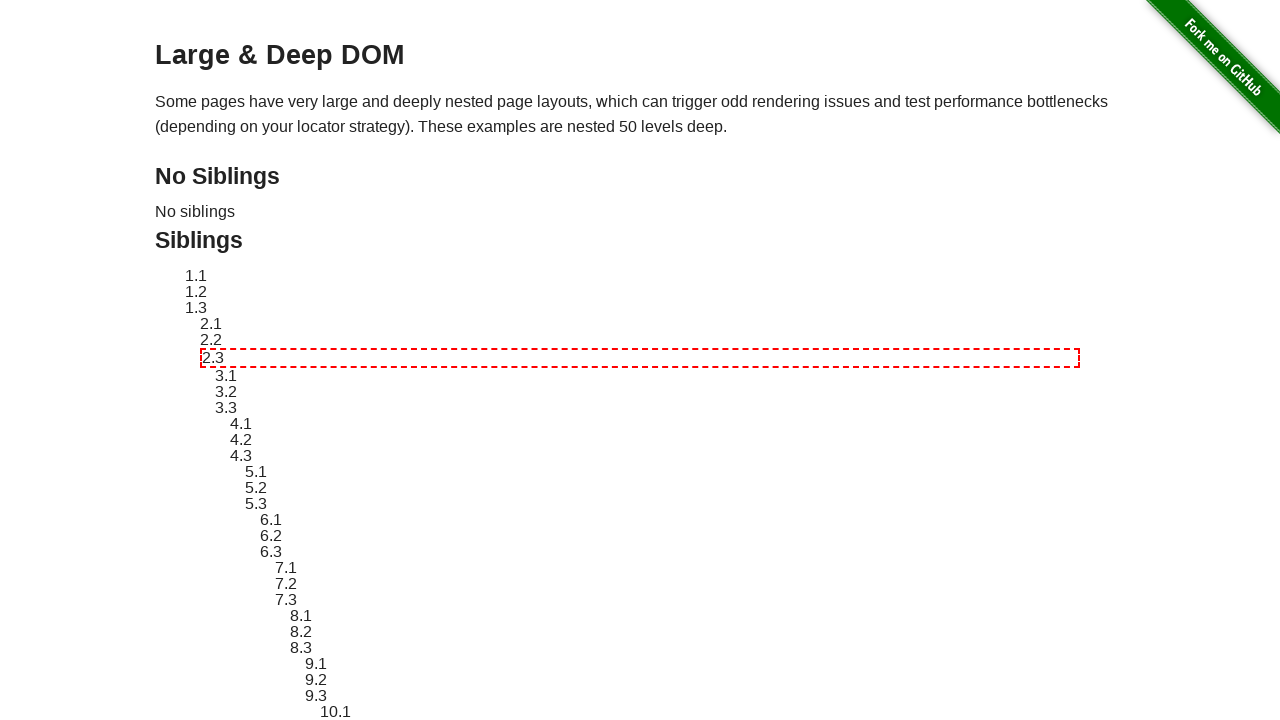

Reverted target element style to original state
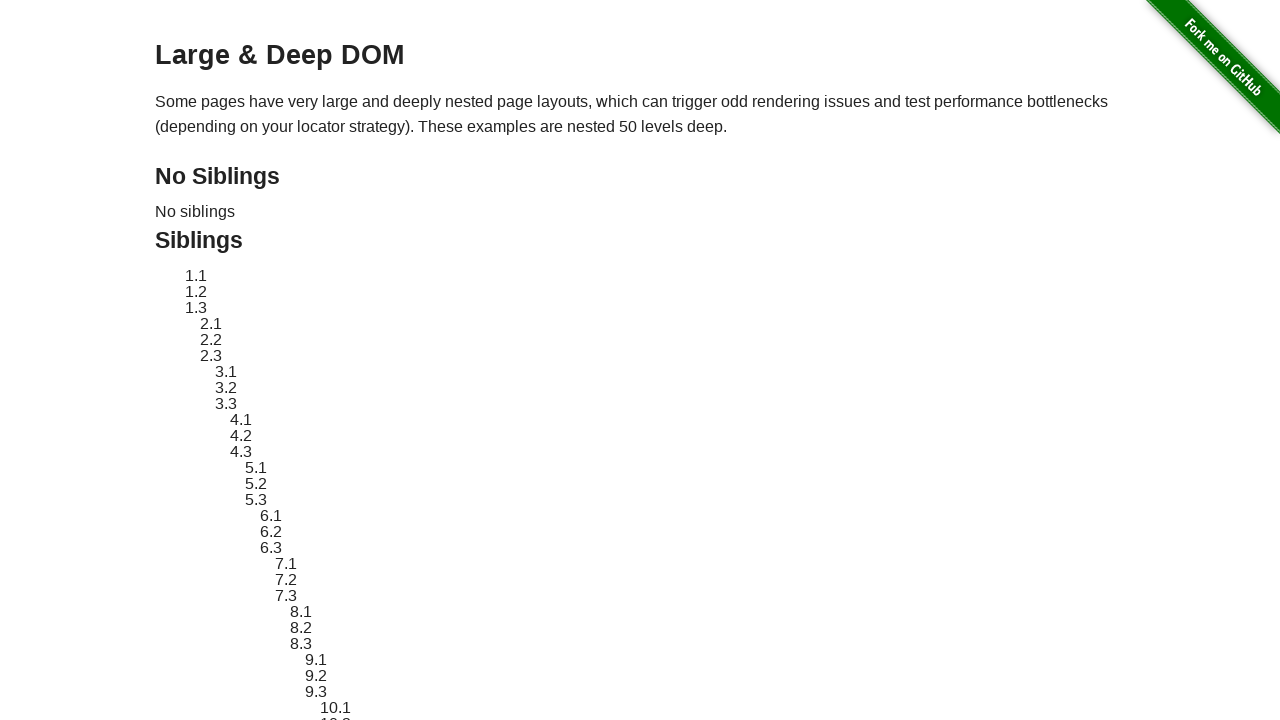

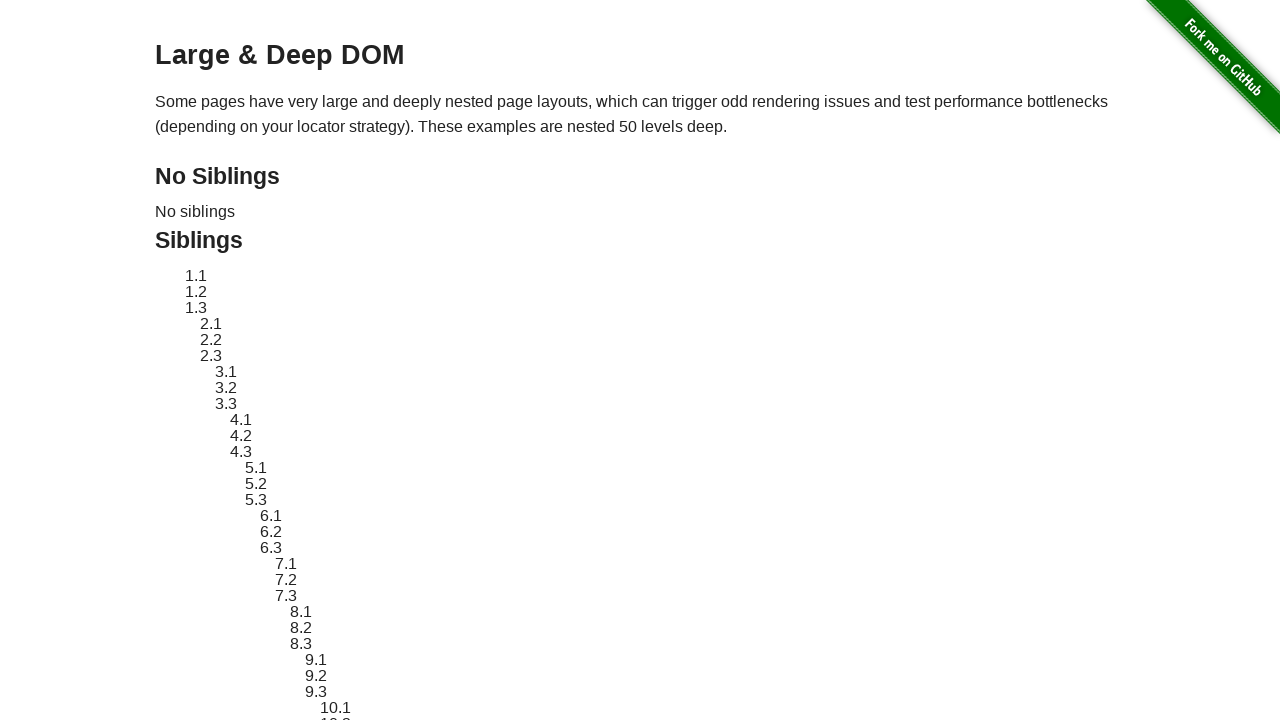